Tests the search functionality on Python.org by entering "pycon" as a search query and submitting the form

Starting URL: http://www.python.org

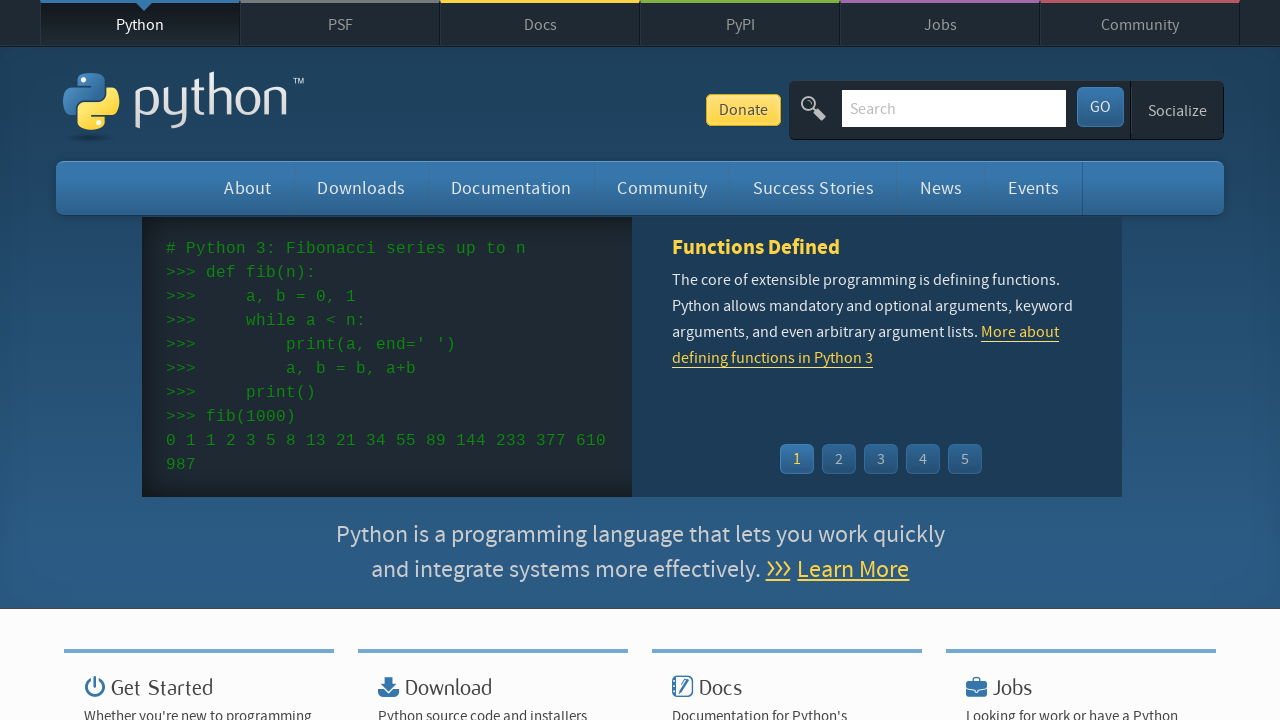

Filled search box with 'pycon' on input[name='q']
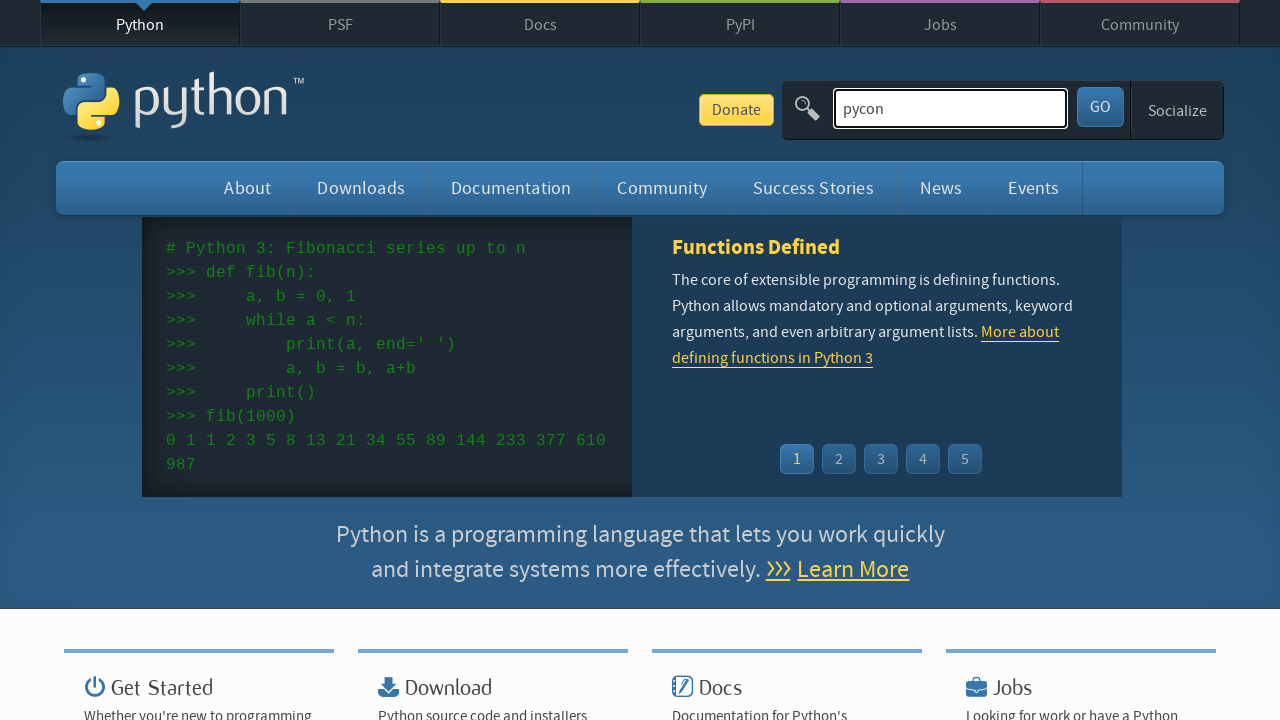

Pressed Enter to submit search form on input[name='q']
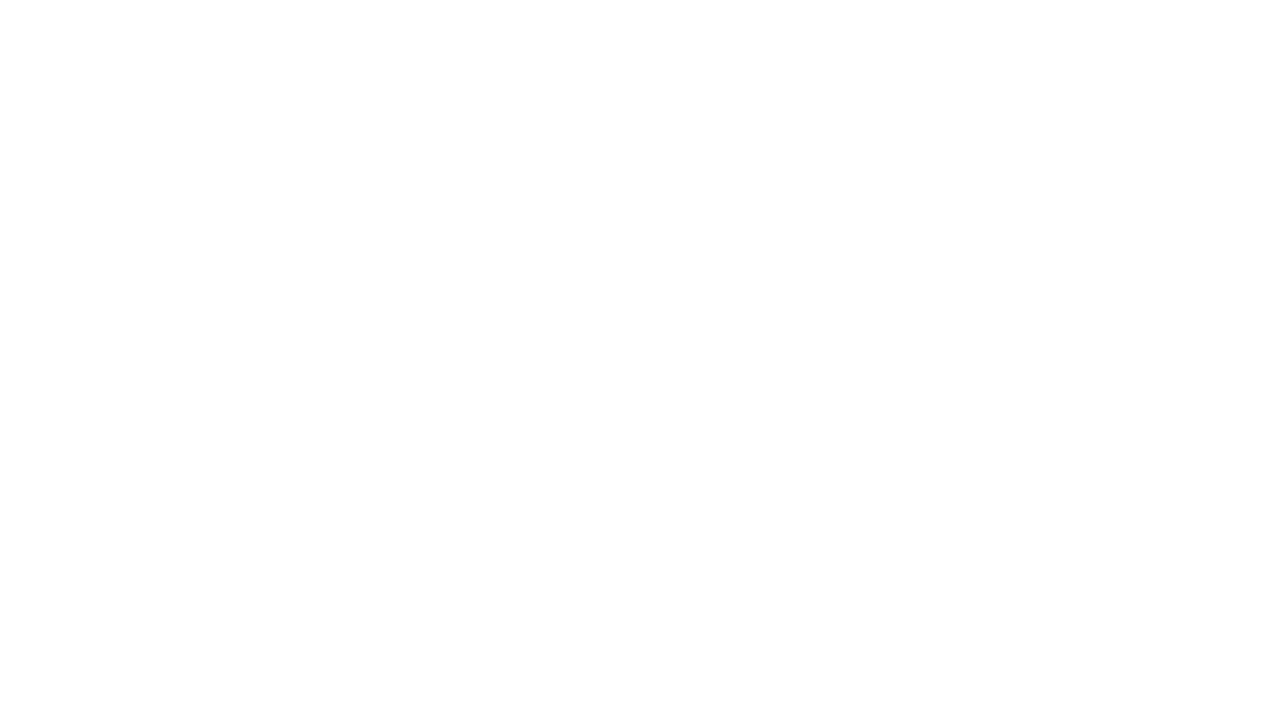

Search results loaded (networkidle)
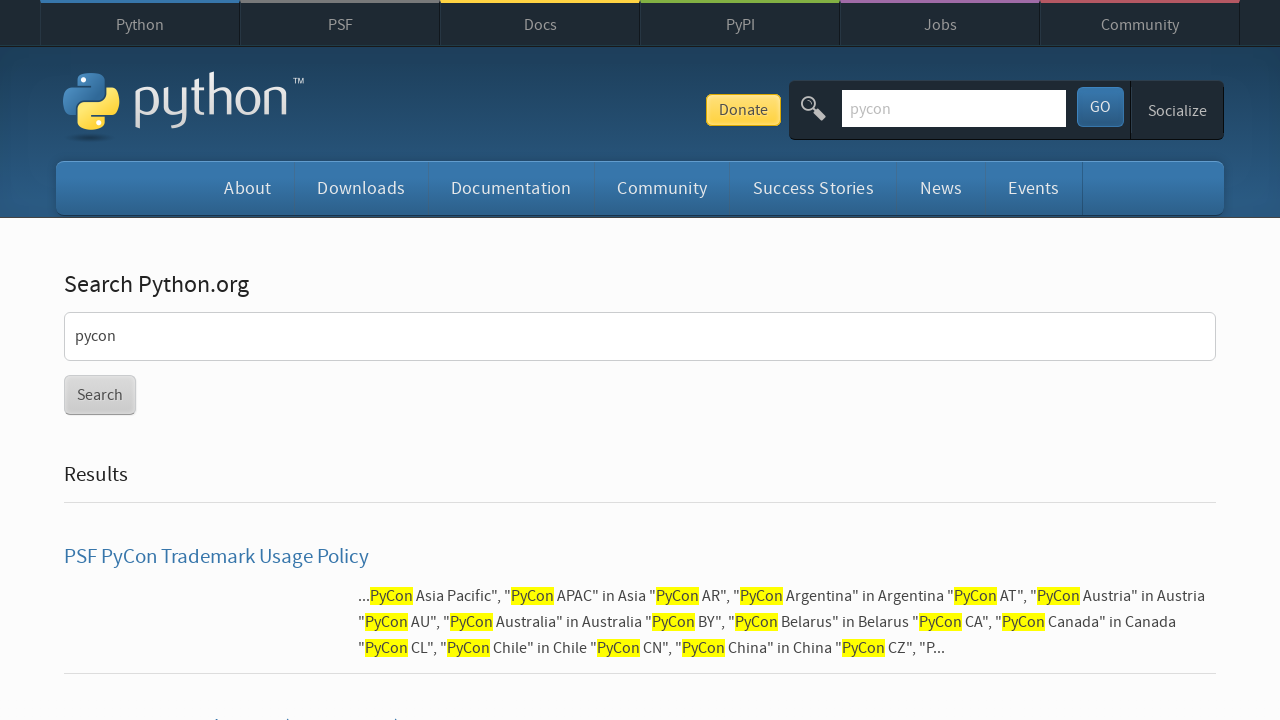

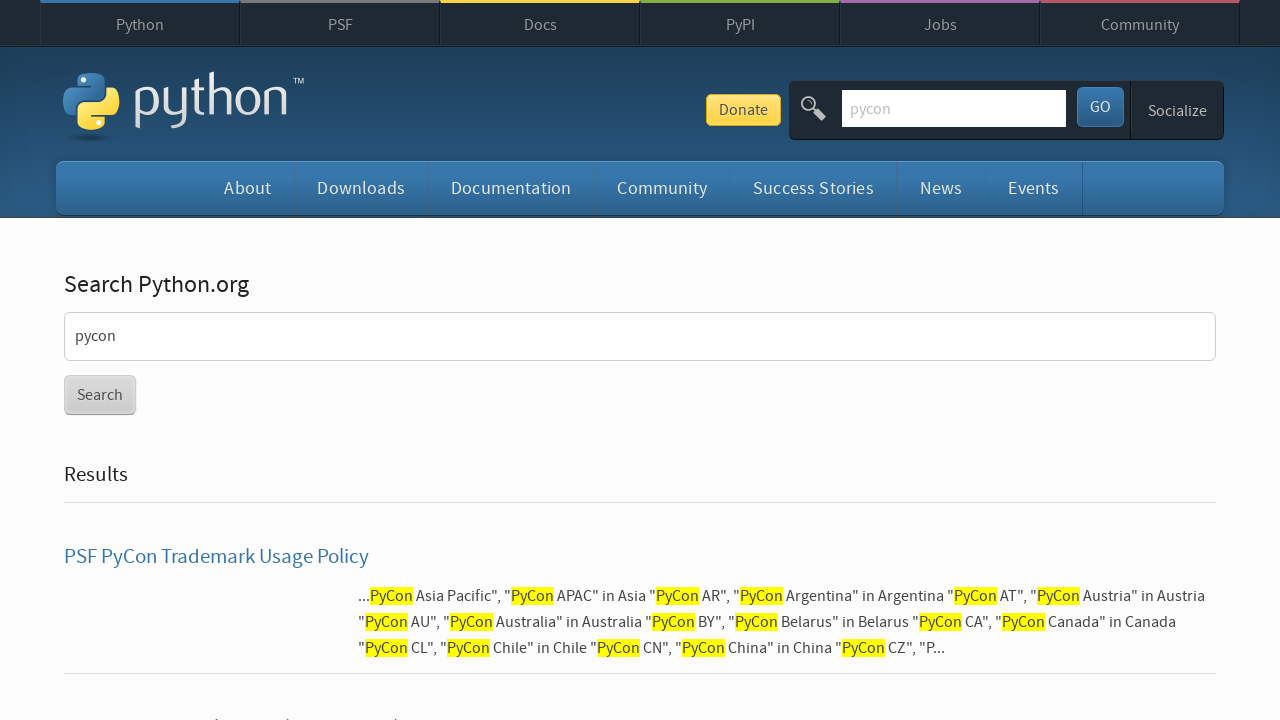